Navigates to OrangeHRM demo site using Edge browser simulation and verifies page loads

Starting URL: https://opensource-demo.orangehrmlive.com/

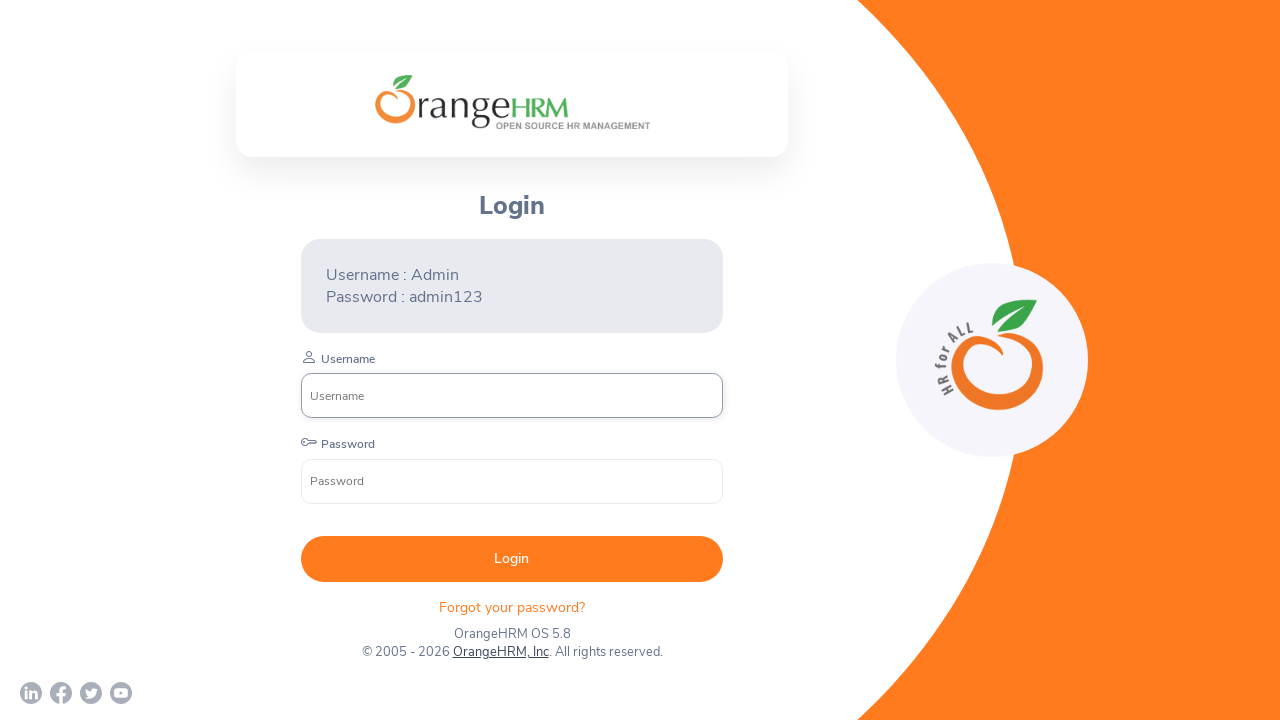

Page DOM content loaded
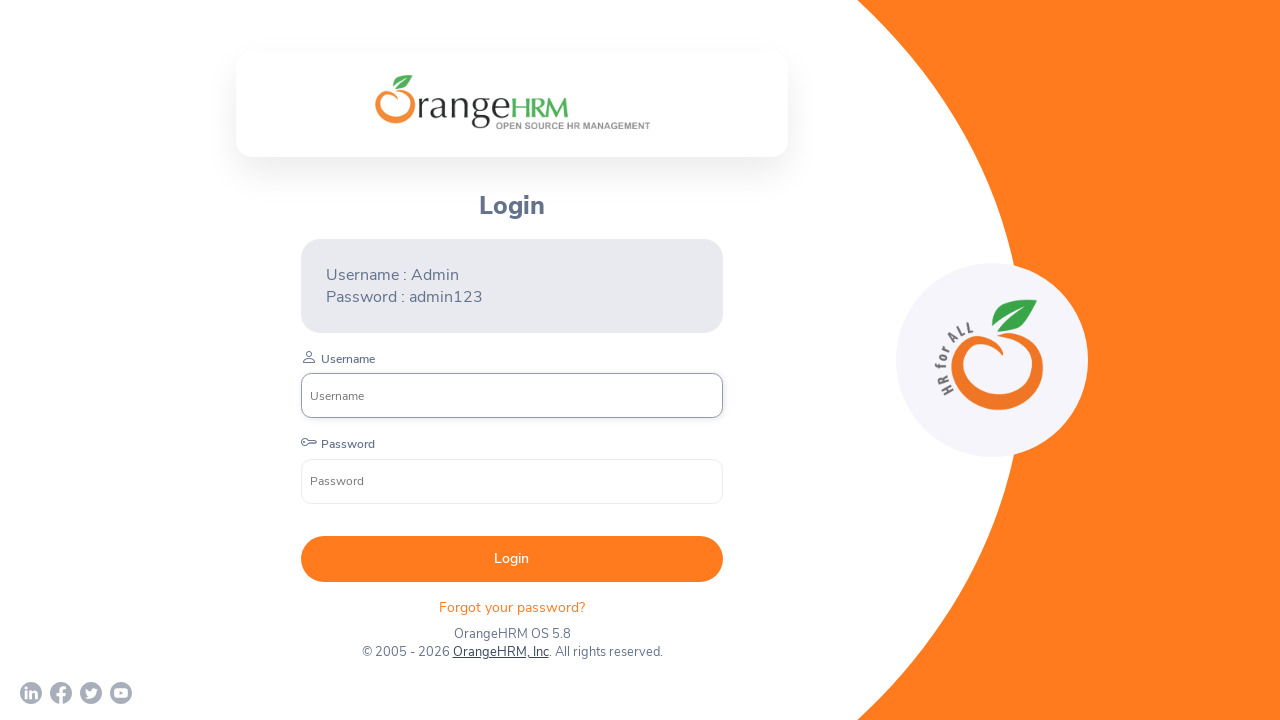

Retrieved page title
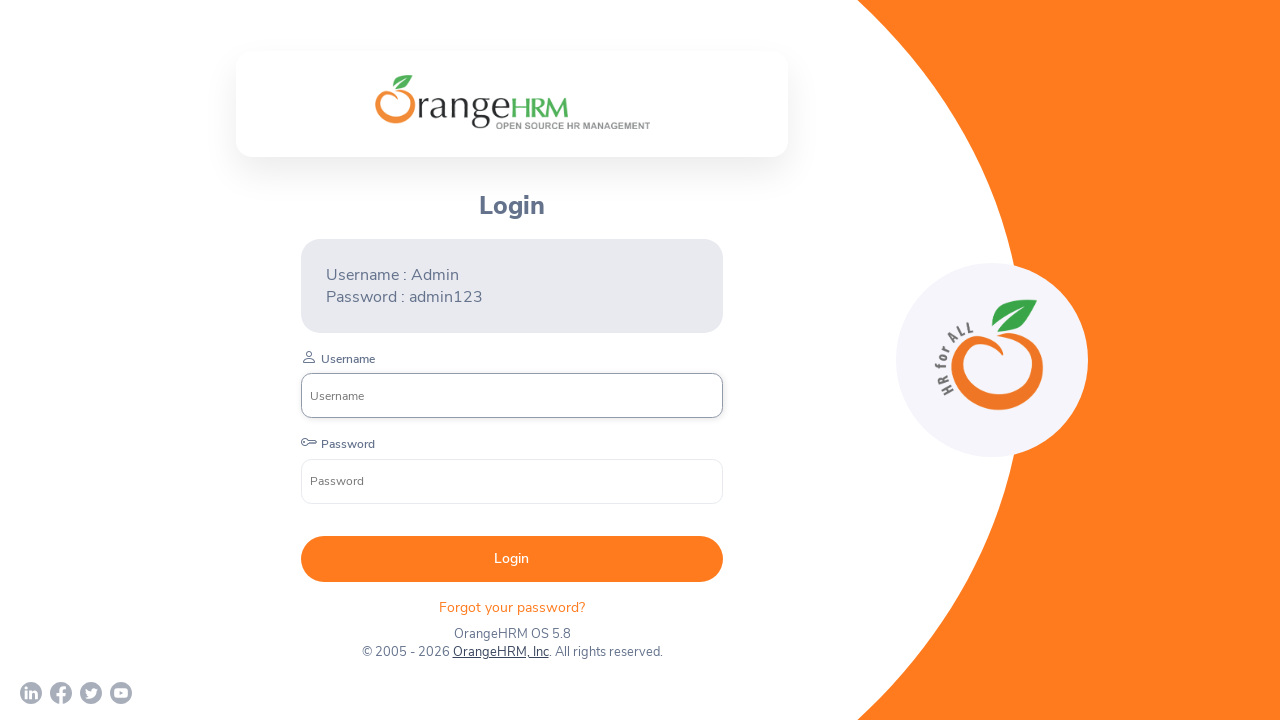

Verified page title is not empty
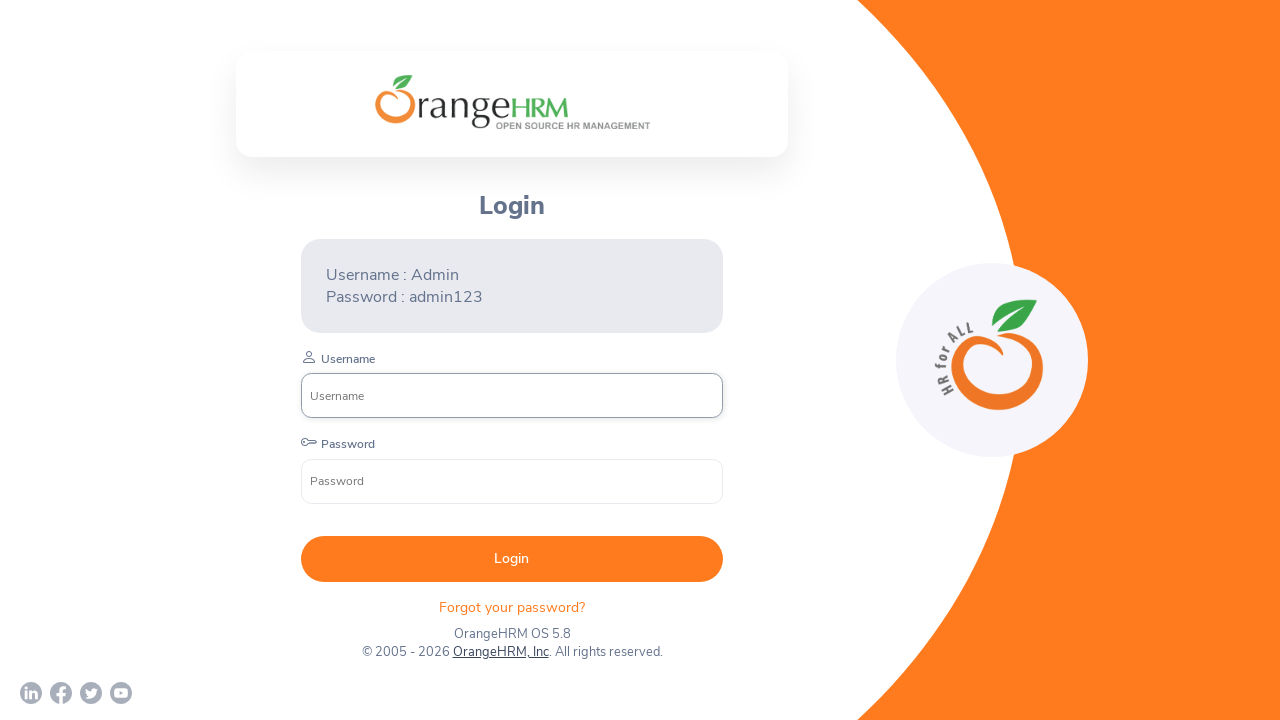

Retrieved current page URL
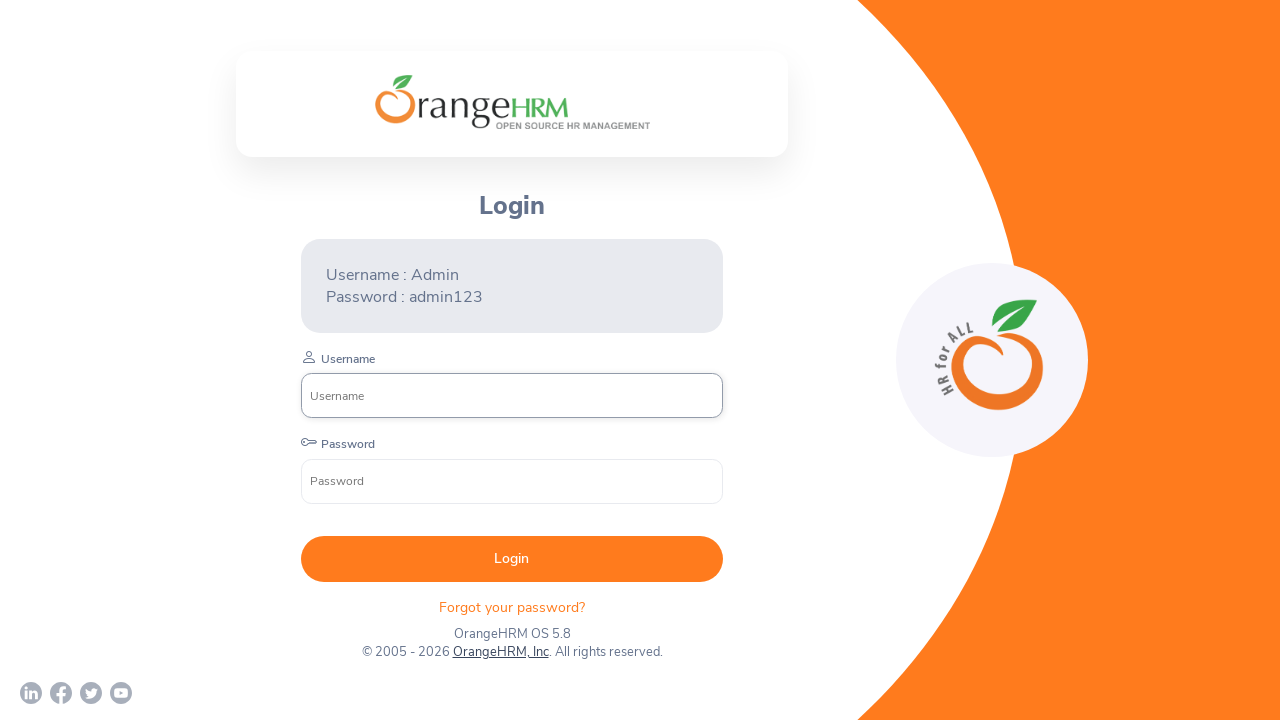

Verified URL contains 'orangehrmlive.com'
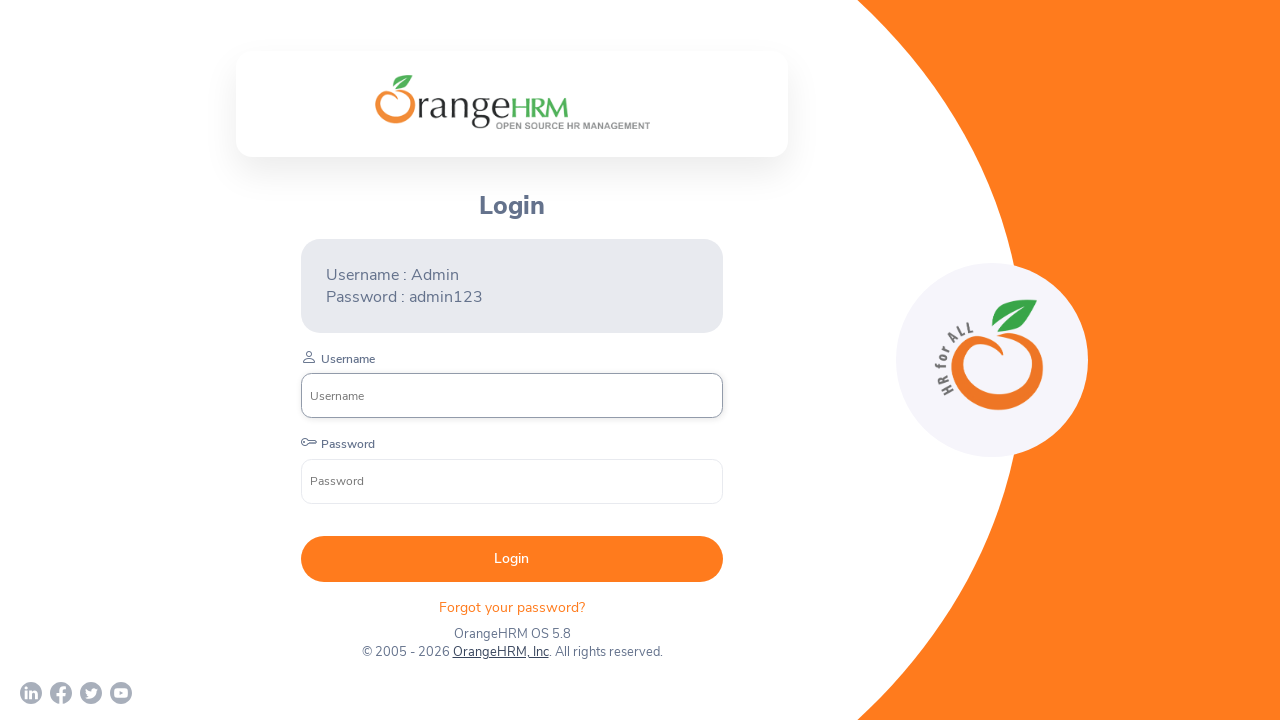

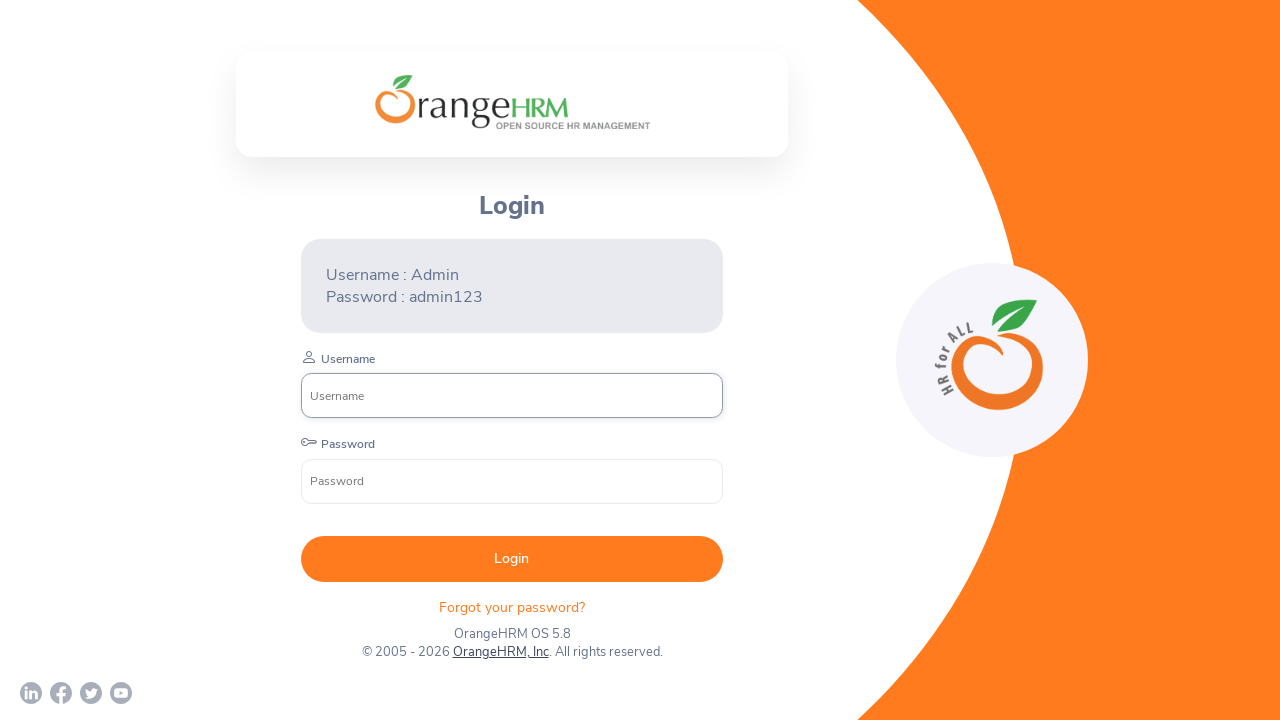